Tests flight booking flow on Blazedemo by selecting origin and destination cities from dropdown menus. The script defines BDD step definitions for a flight purchase journey.

Starting URL: https://www.blazedemo.com

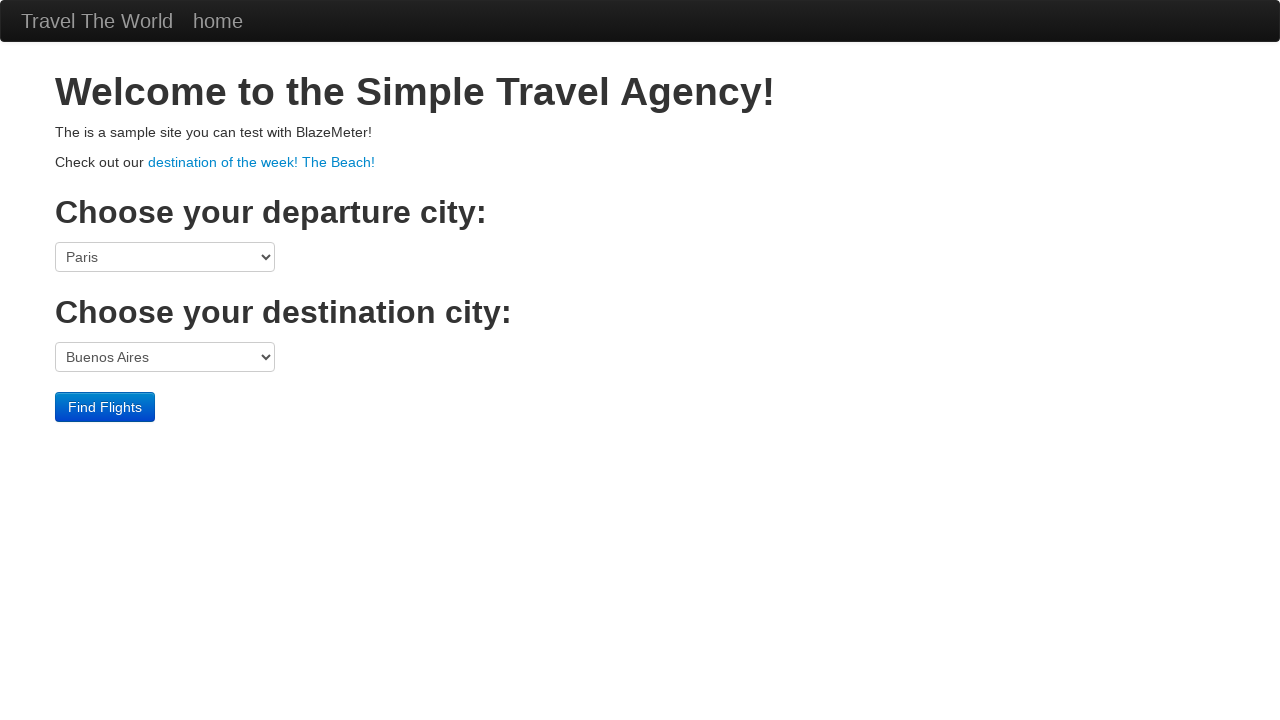

Selected Paris as origin city from dropdown on select[name='fromPort']
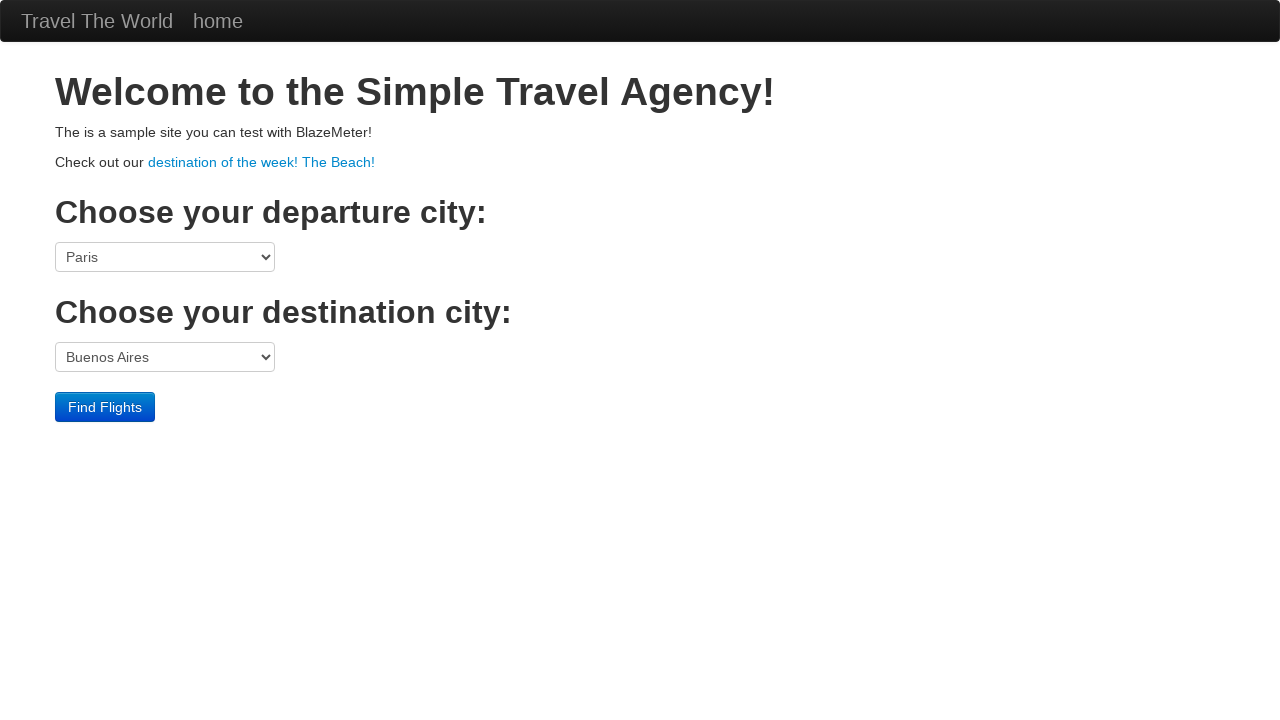

Selected Rome as destination city from dropdown on select[name='toPort']
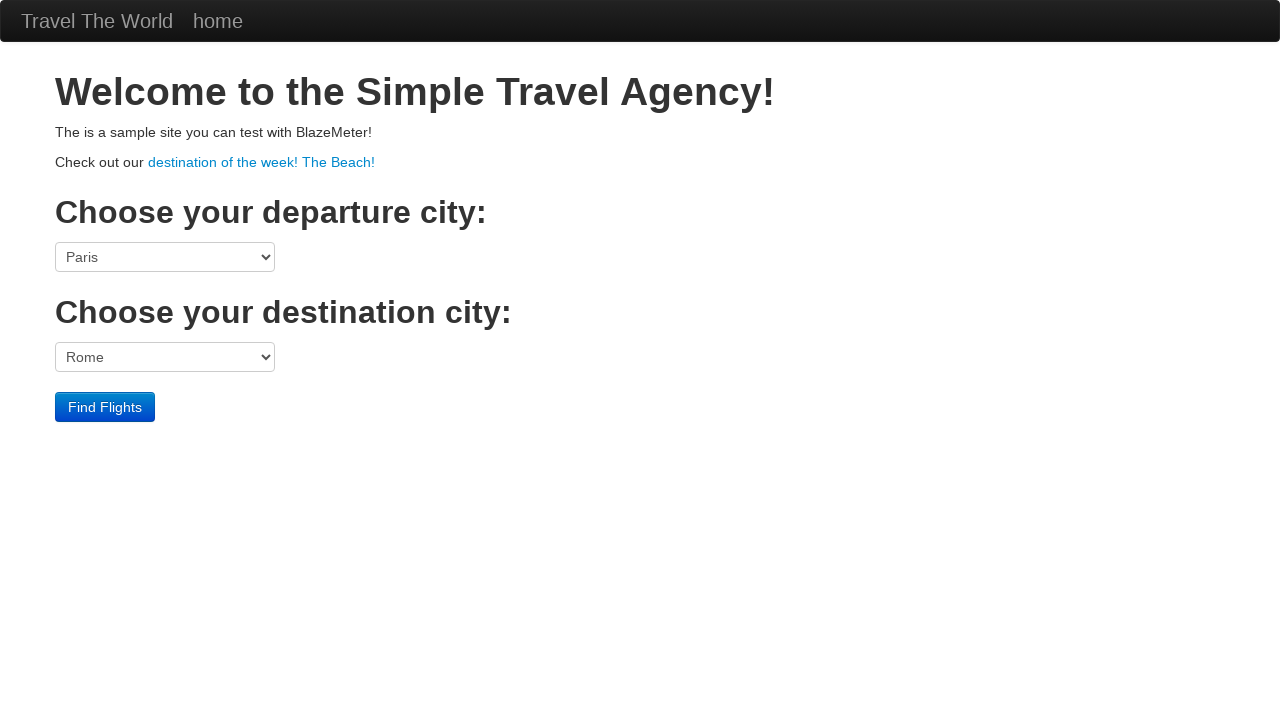

Clicked Find Flights button at (105, 407) on input[type='submit'][value='Find Flights']
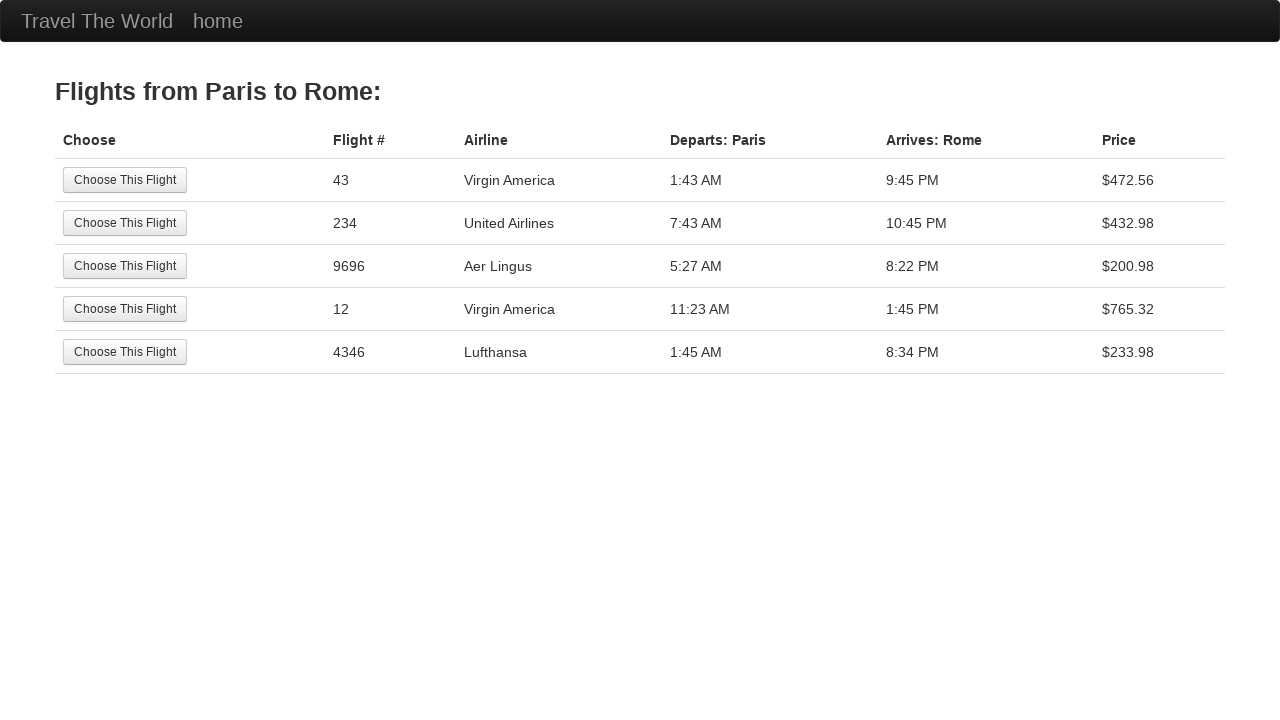

Flights table loaded successfully
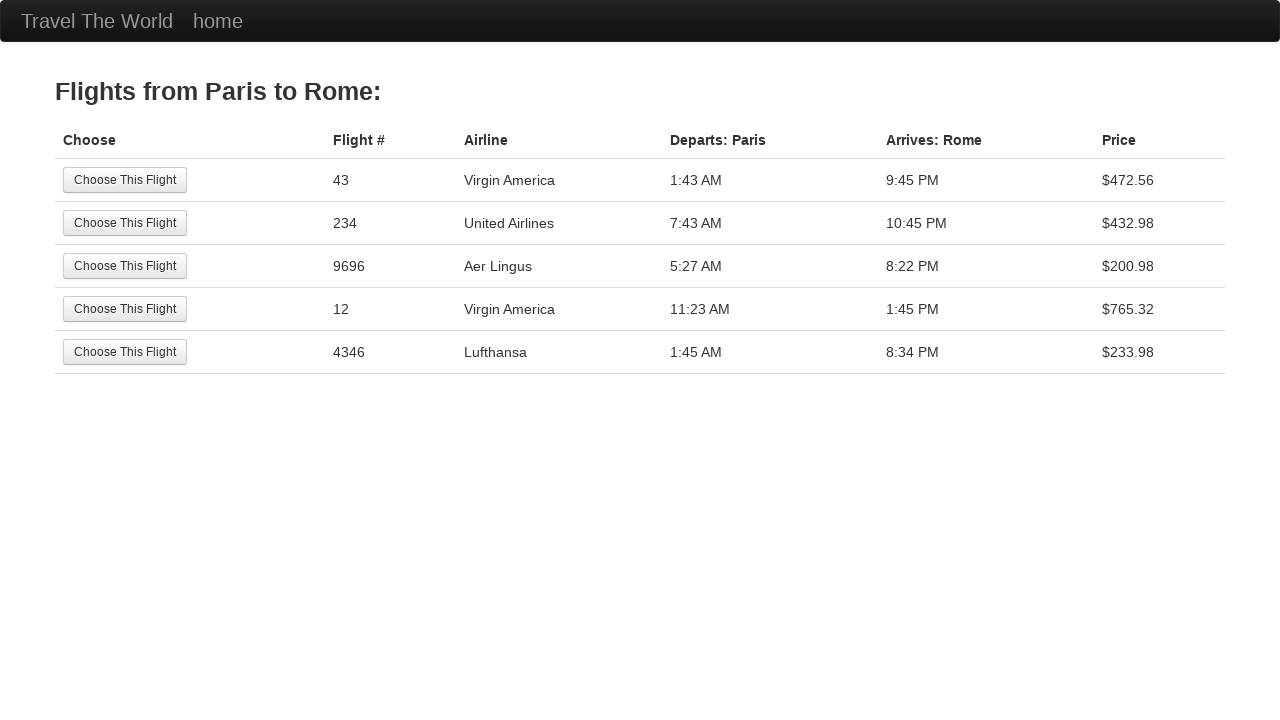

Selected the first available flight at (125, 180) on table tbody tr:first-child input[type='submit']
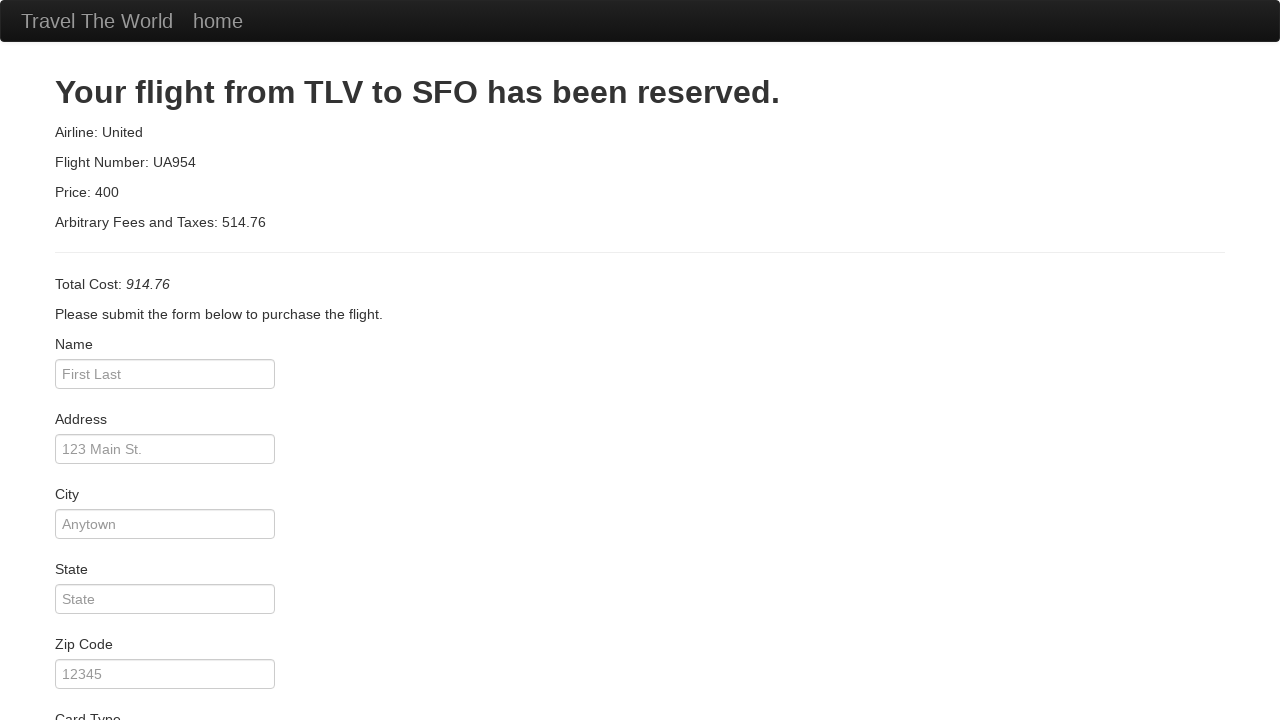

Purchase page loaded with payment form
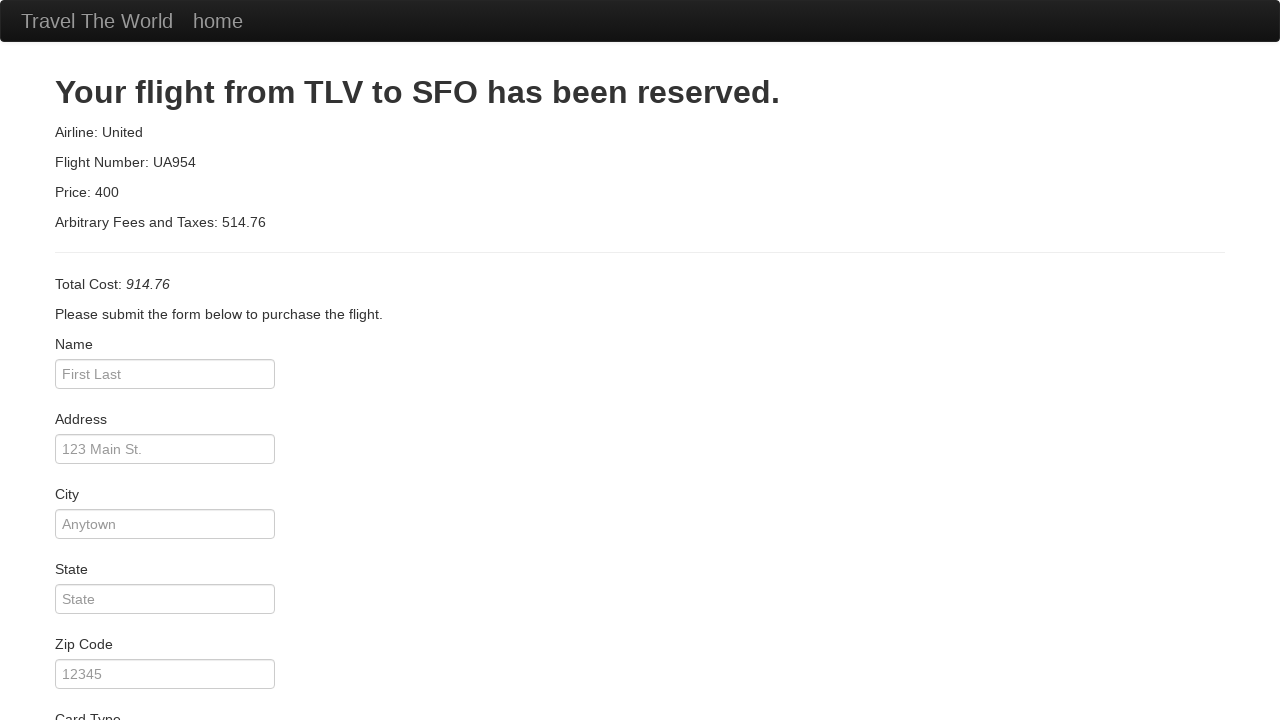

Filled in passenger name: John Smith on input[id='inputName']
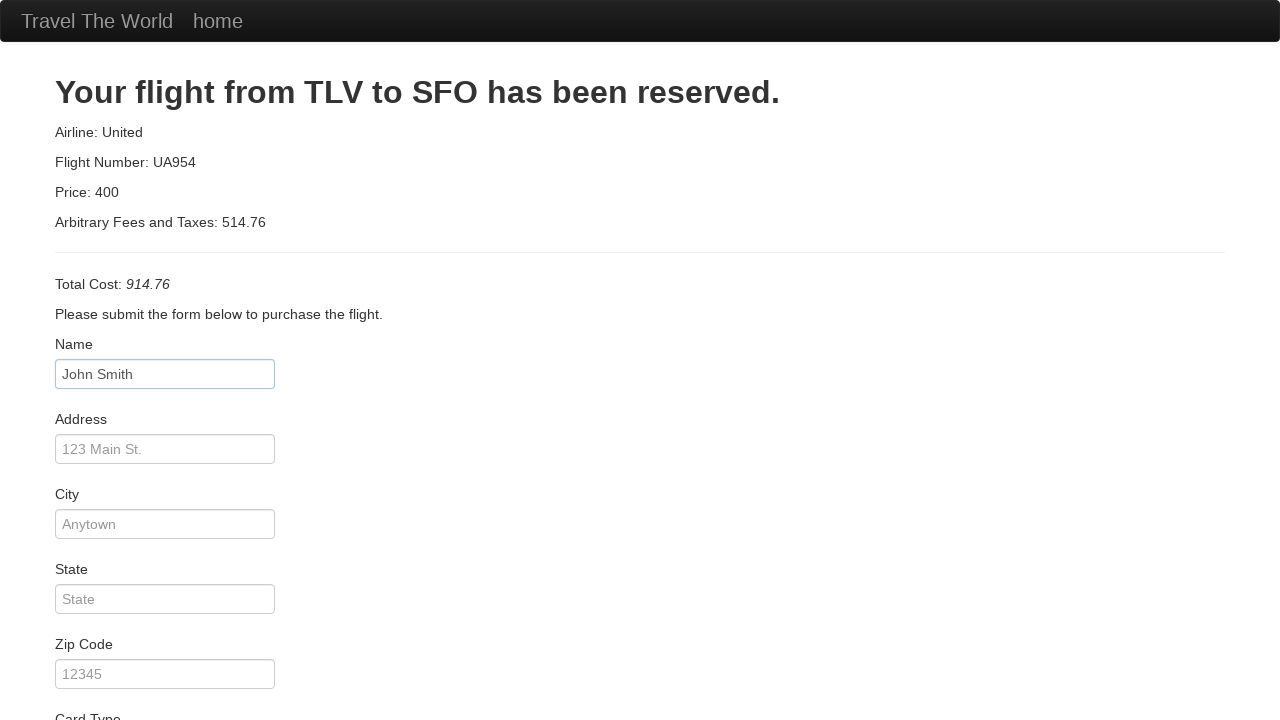

Filled in address: 123 Main Street on input[id='address']
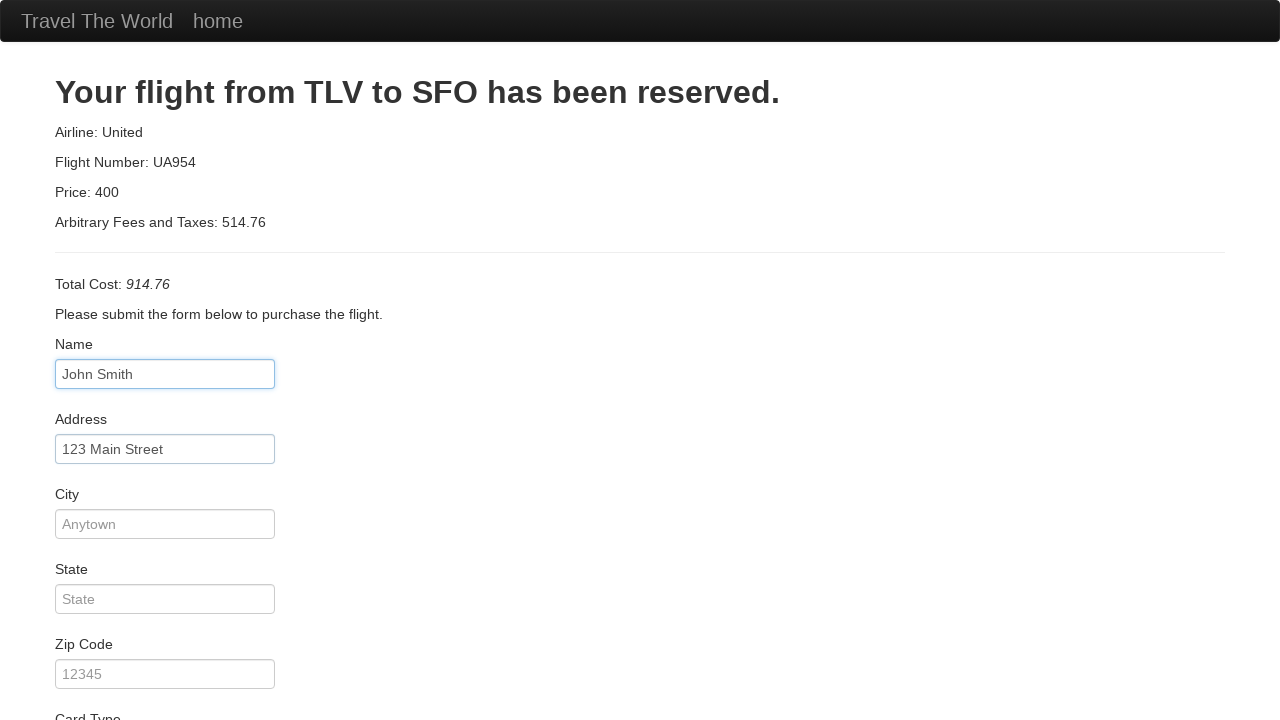

Filled in city: Anytown on input[id='city']
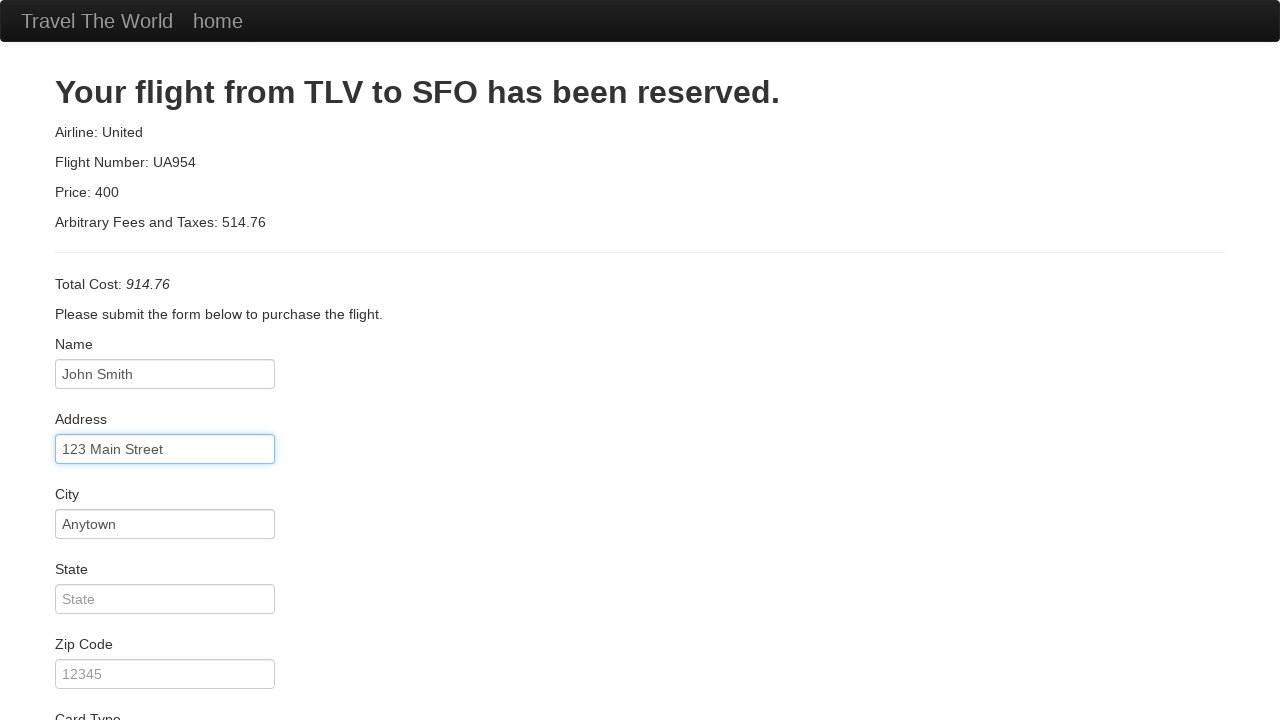

Filled in state: California on input[id='state']
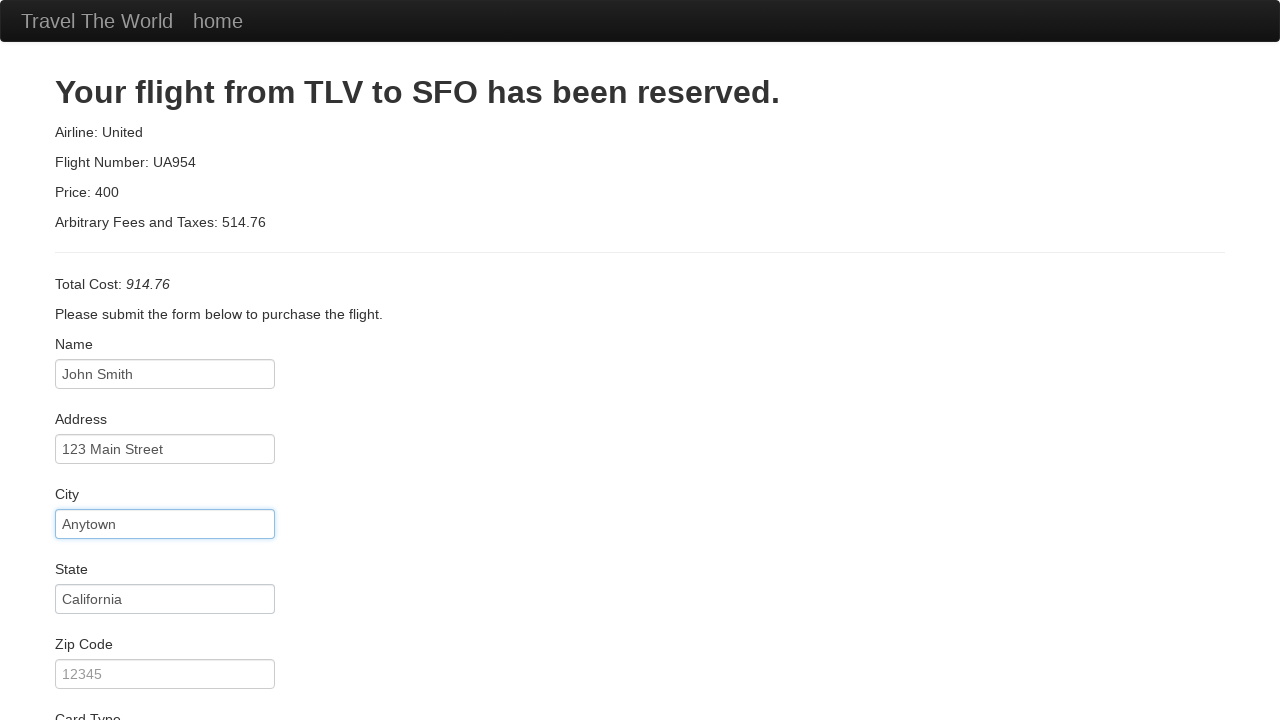

Filled in zip code: 12345 on input[id='zipCode']
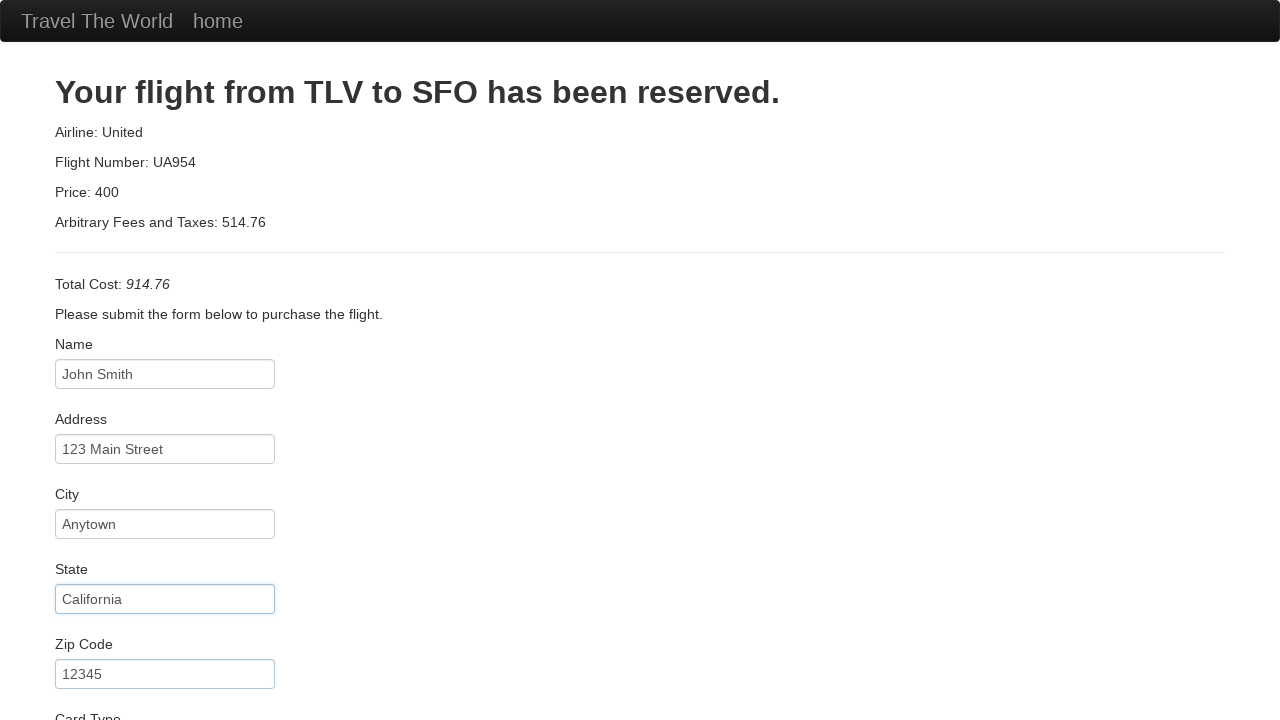

Filled in credit card number on input[id='creditCardNumber']
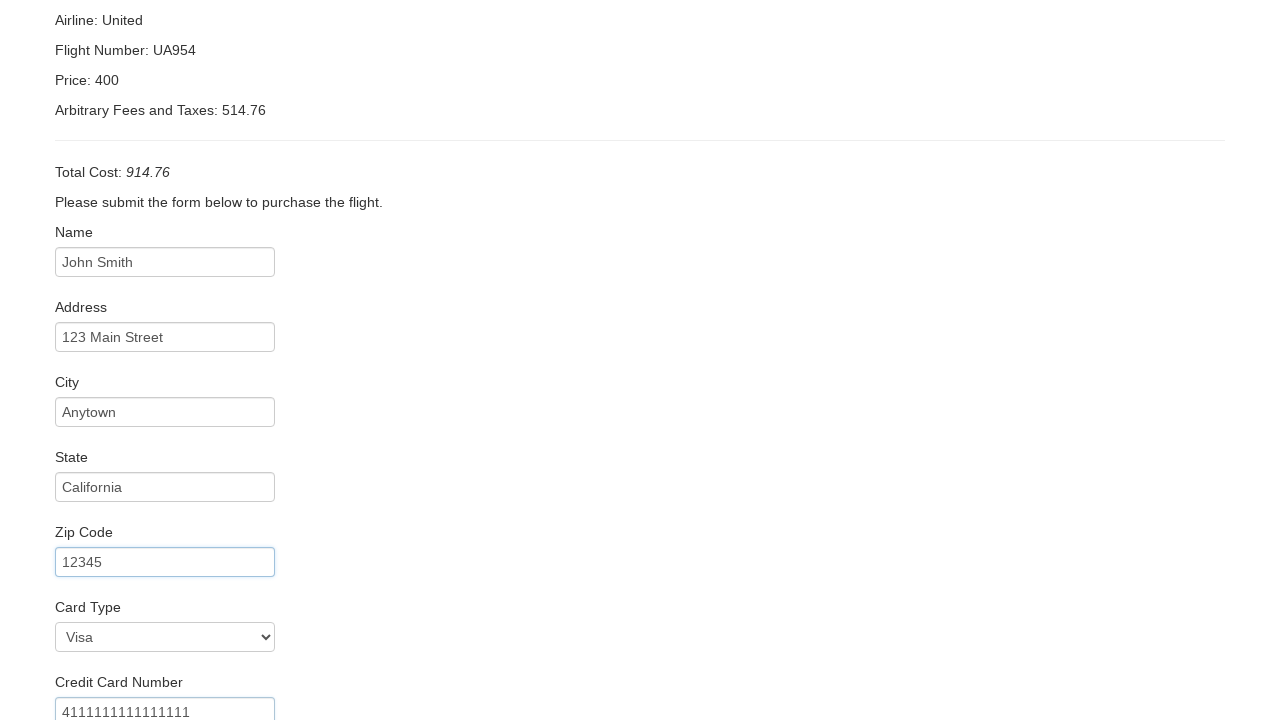

Filled in name on card: John Smith on input[id='nameOnCard']
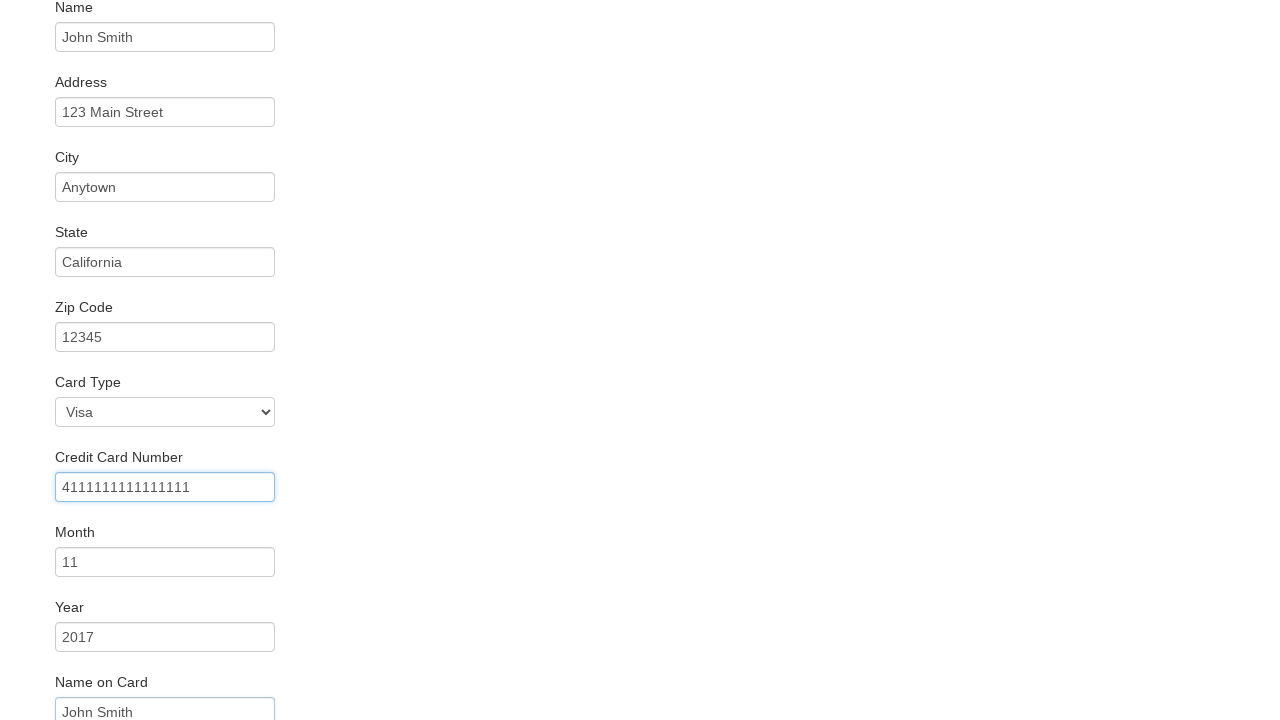

Clicked Purchase Flight button to complete booking at (118, 685) on input[type='submit'][value='Purchase Flight']
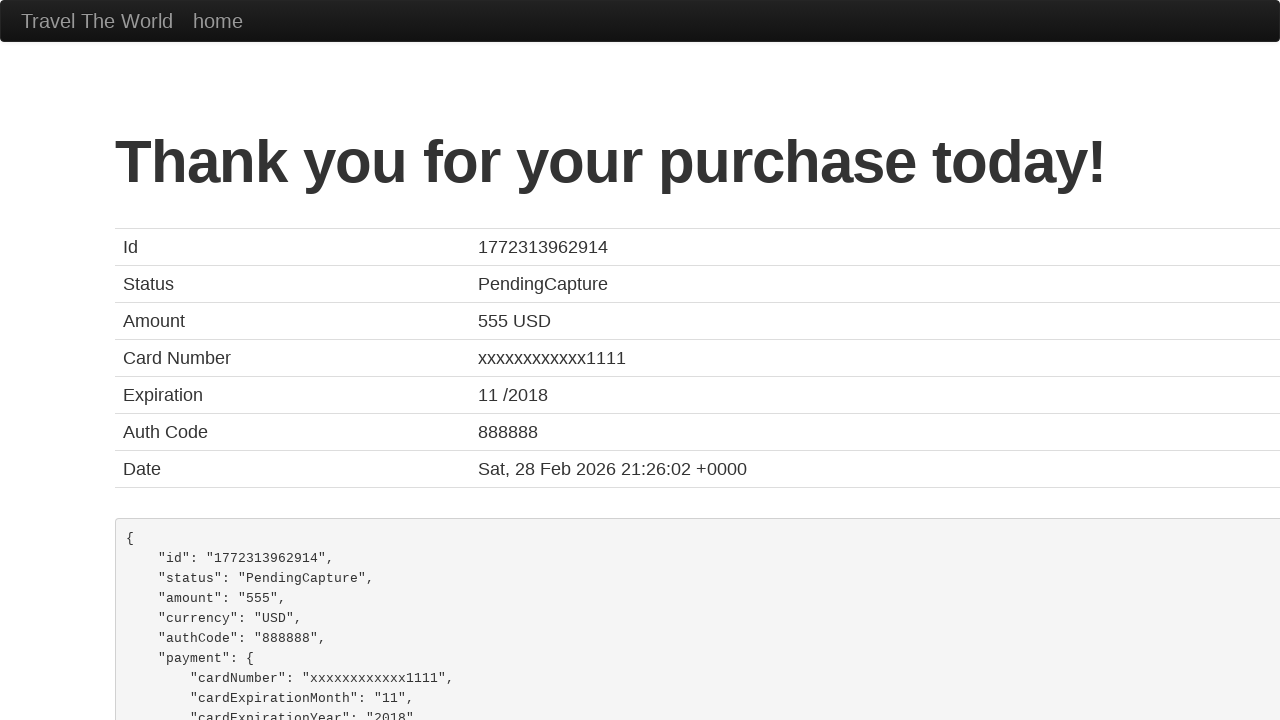

Flight purchase confirmed - thank you page displayed
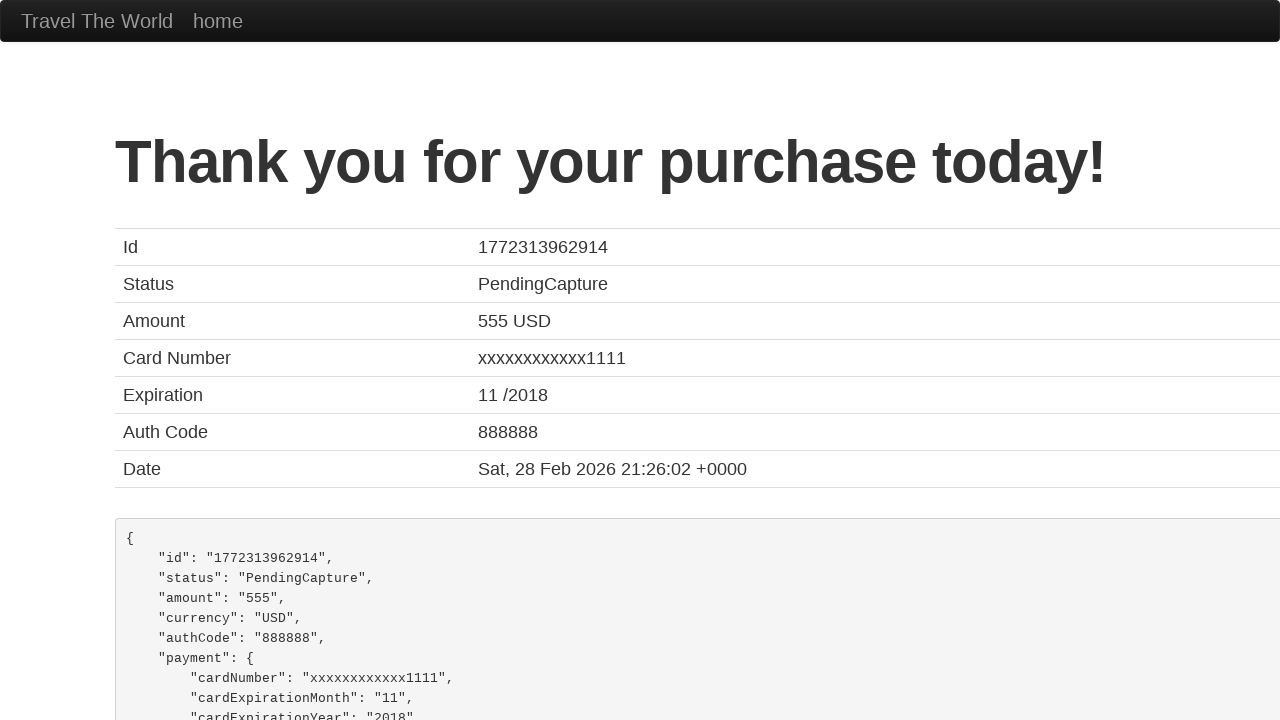

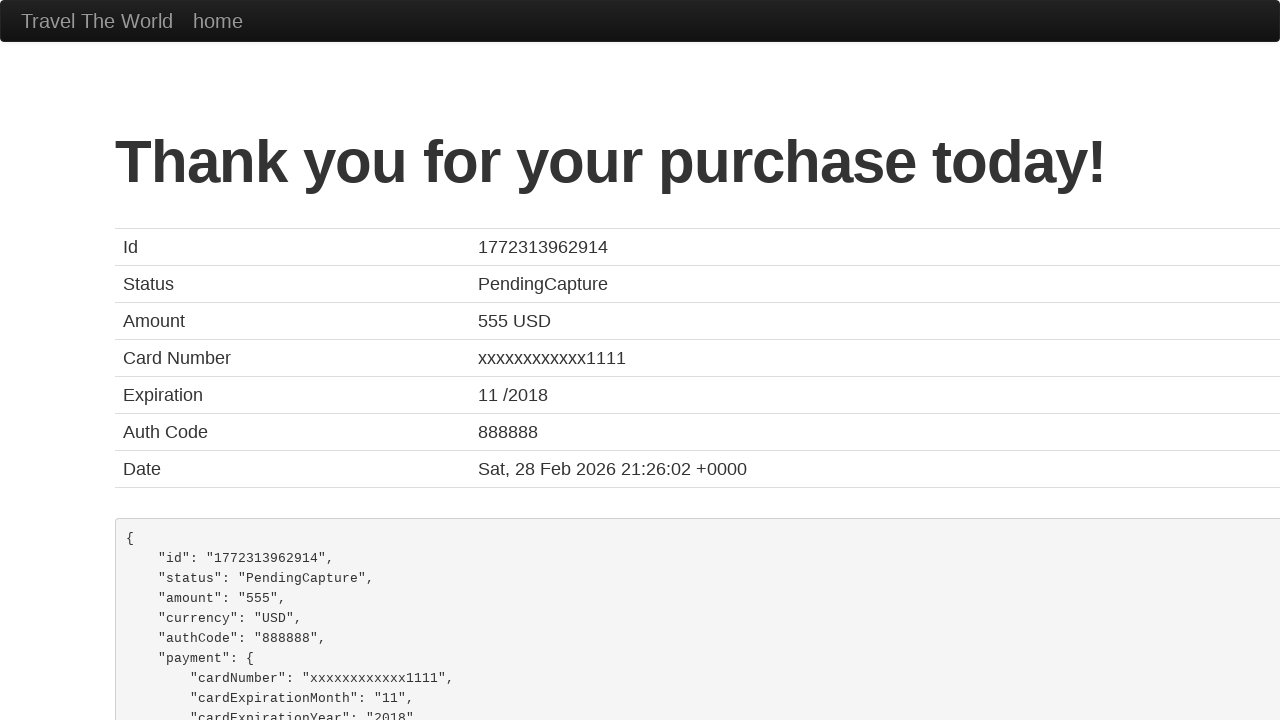